Tests the search functionality by navigating to the search page, entering "python" as a search term, and verifying that search results contain the language name

Starting URL: https://www.99-bottles-of-beer.net/

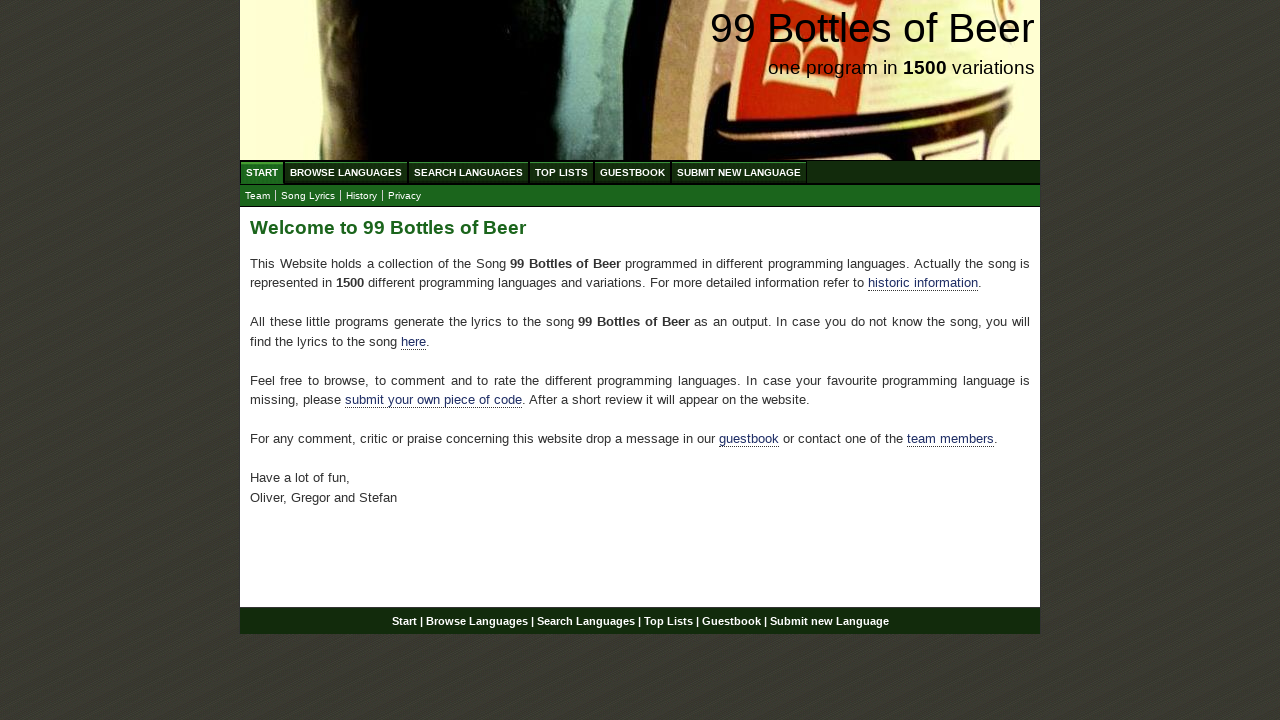

Clicked on Search Languages menu at (468, 172) on xpath=//ul[@id='menu']/li/a[@href='/search.html']
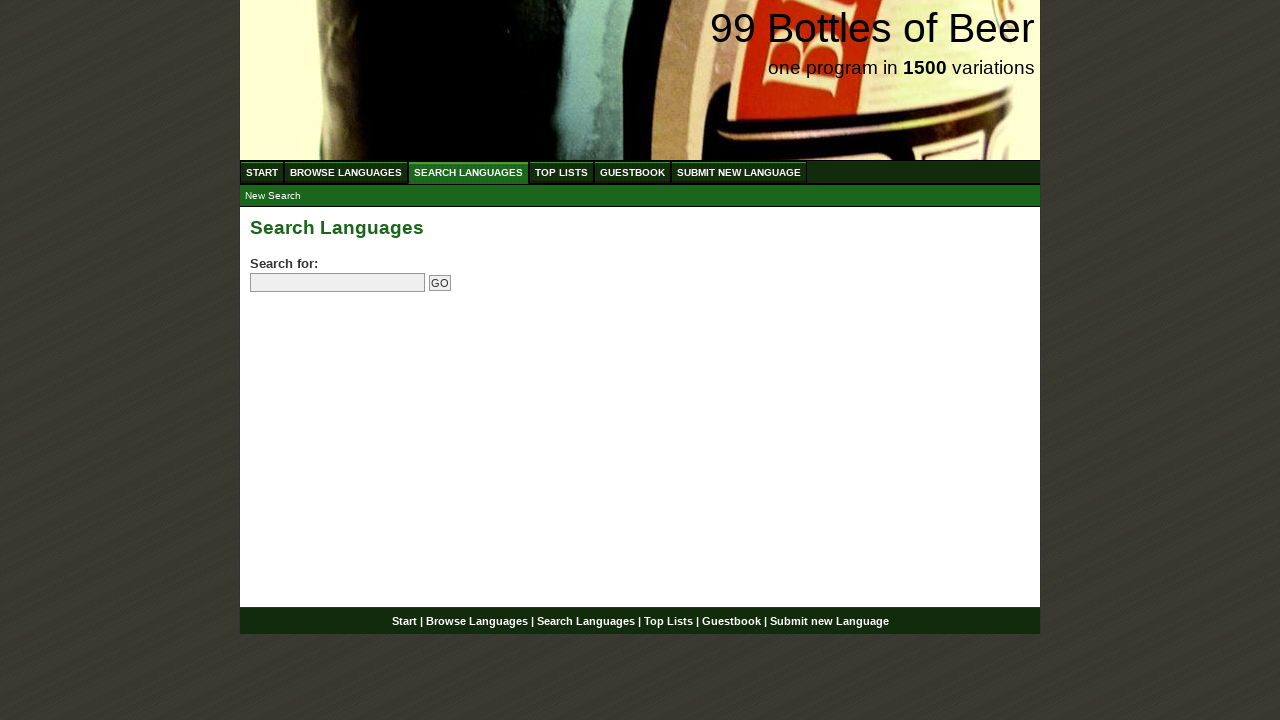

Clicked on the search field at (338, 283) on input[name='search']
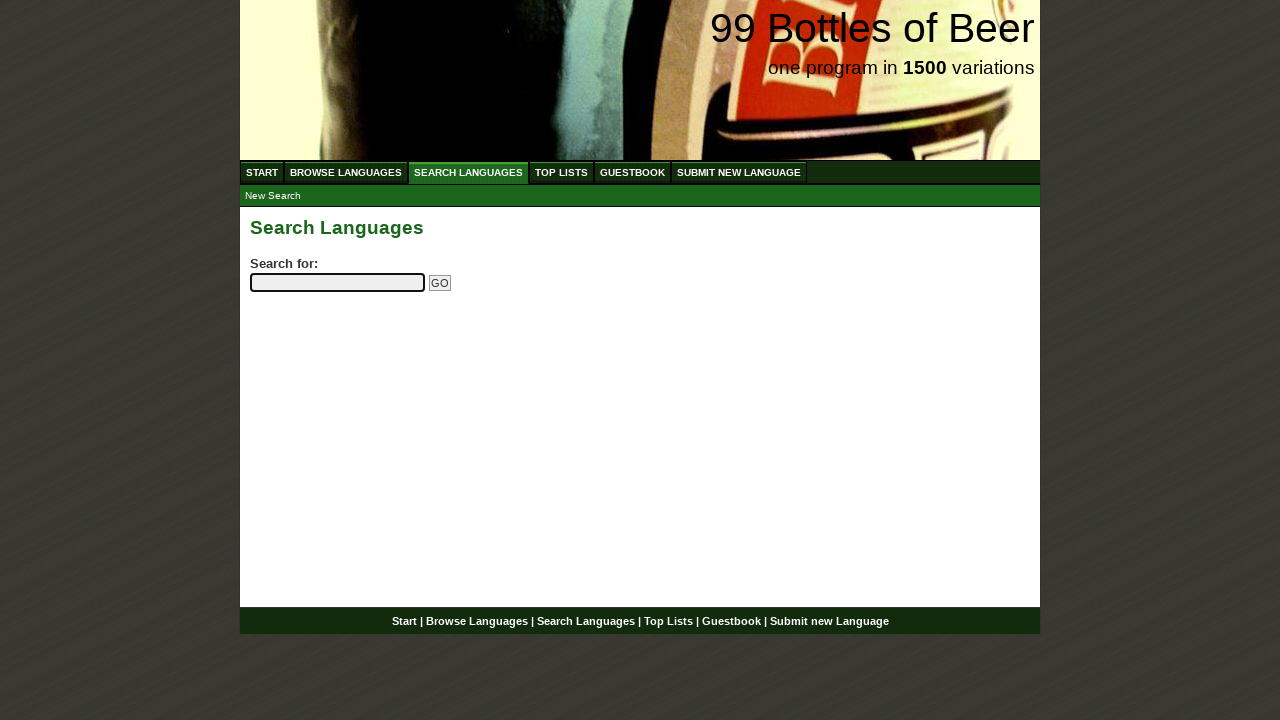

Entered 'python' as search term on input[name='search']
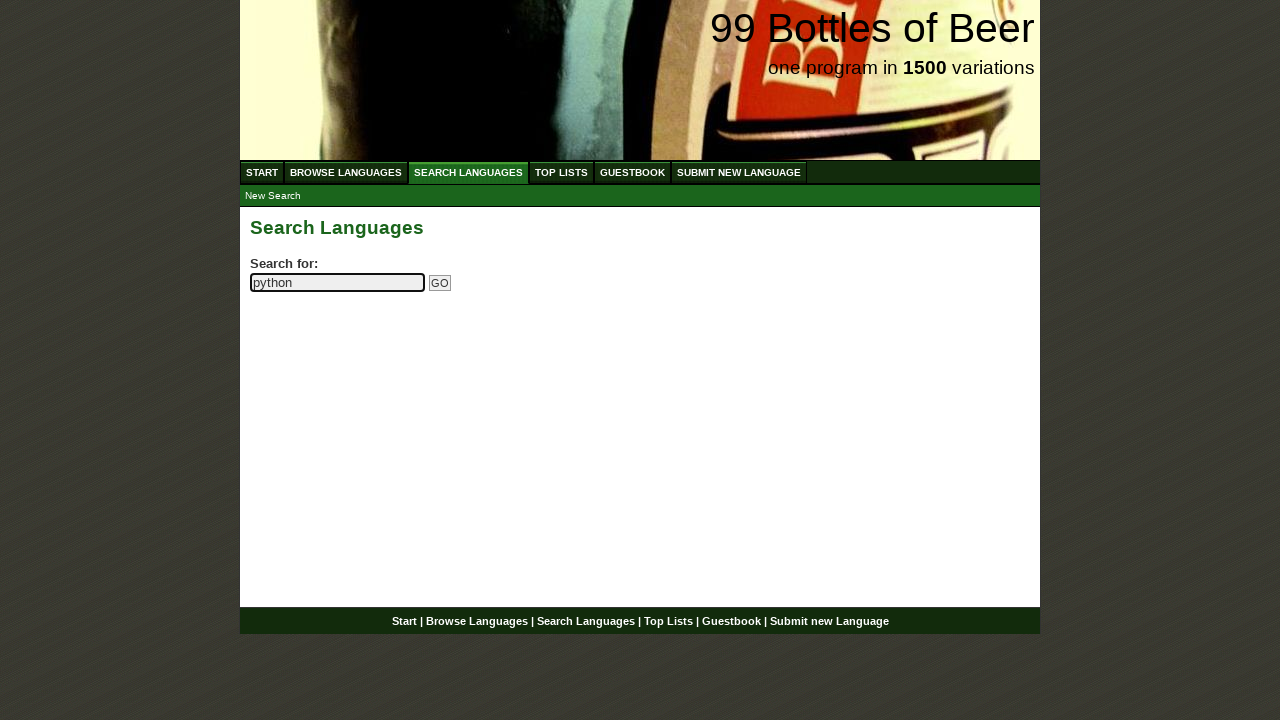

Clicked the Go button to submit search at (440, 283) on input[name='submitsearch']
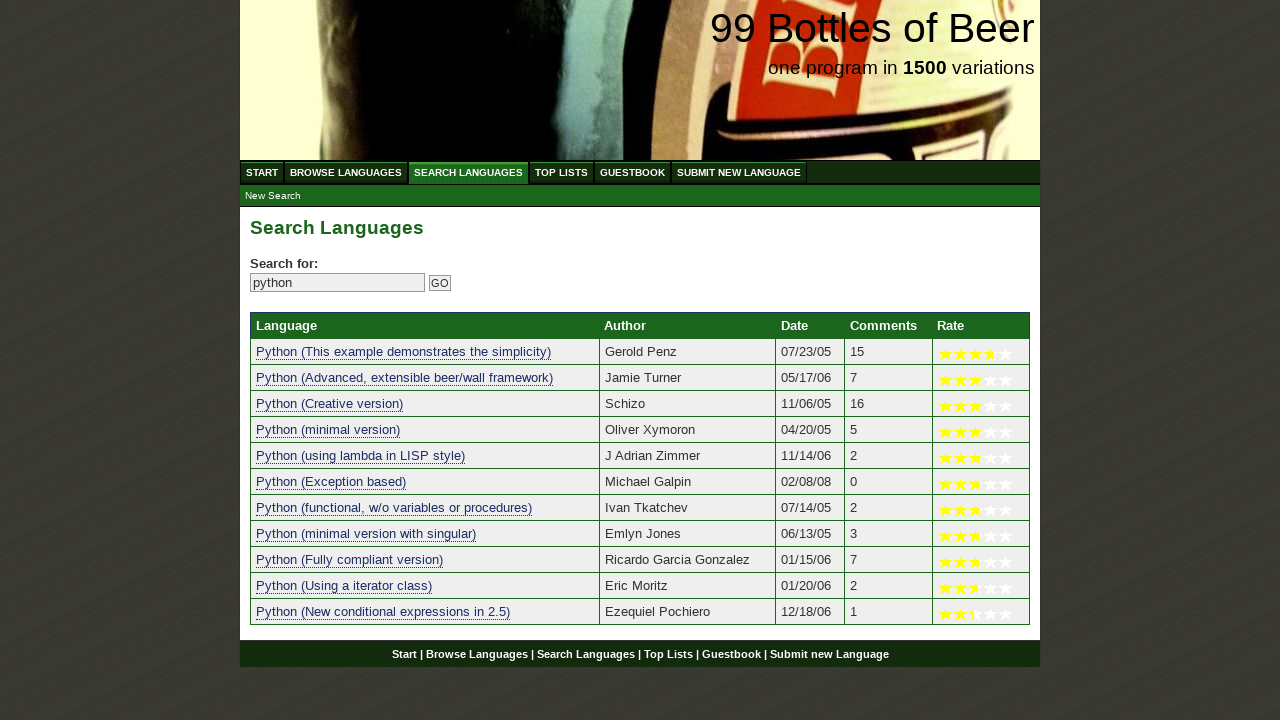

Search results loaded and language name verified in results
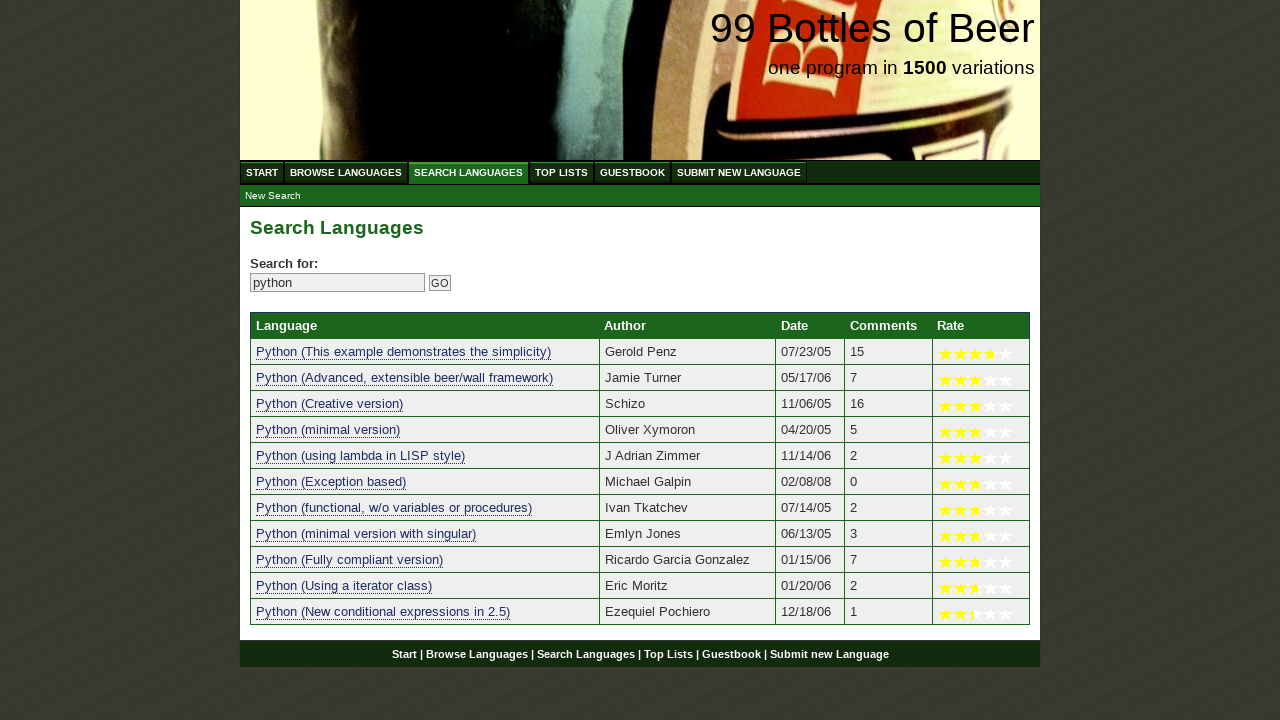

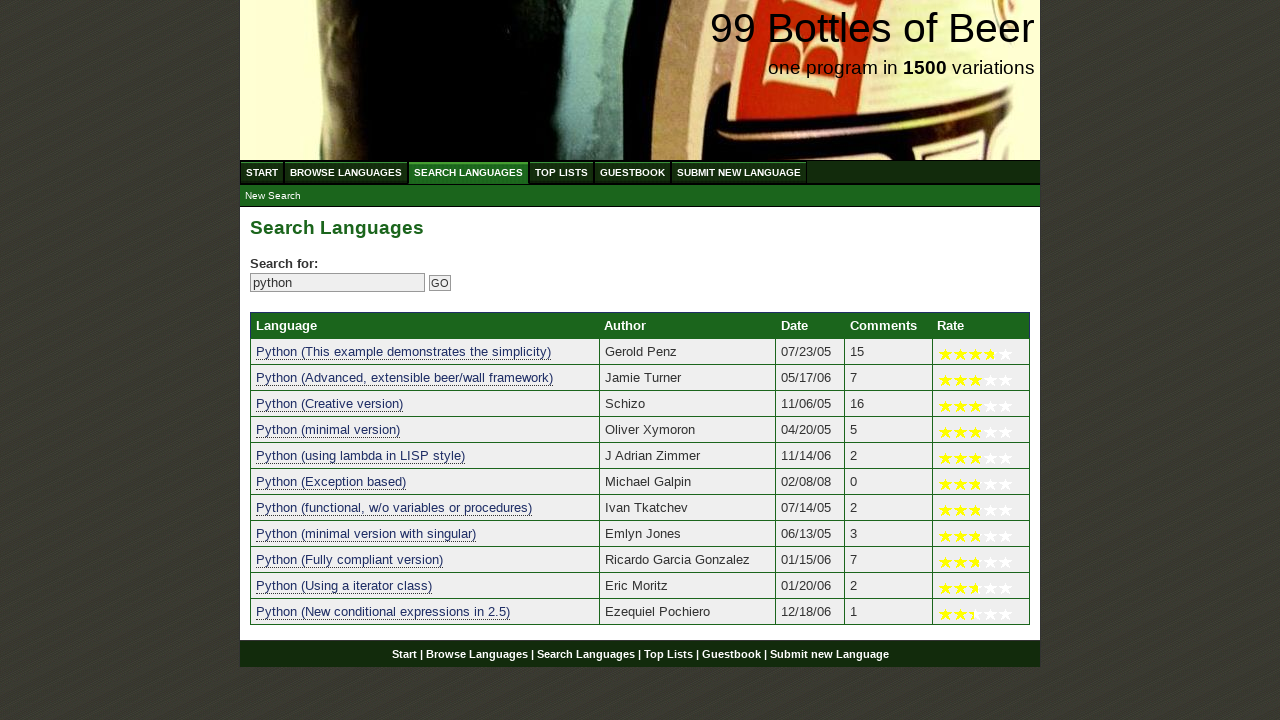